Tests form filling functionality by entering text in various input fields and clicking a link on the Selenium demo web form page

Starting URL: https://selenium.dev/selenium/web/web-form.html

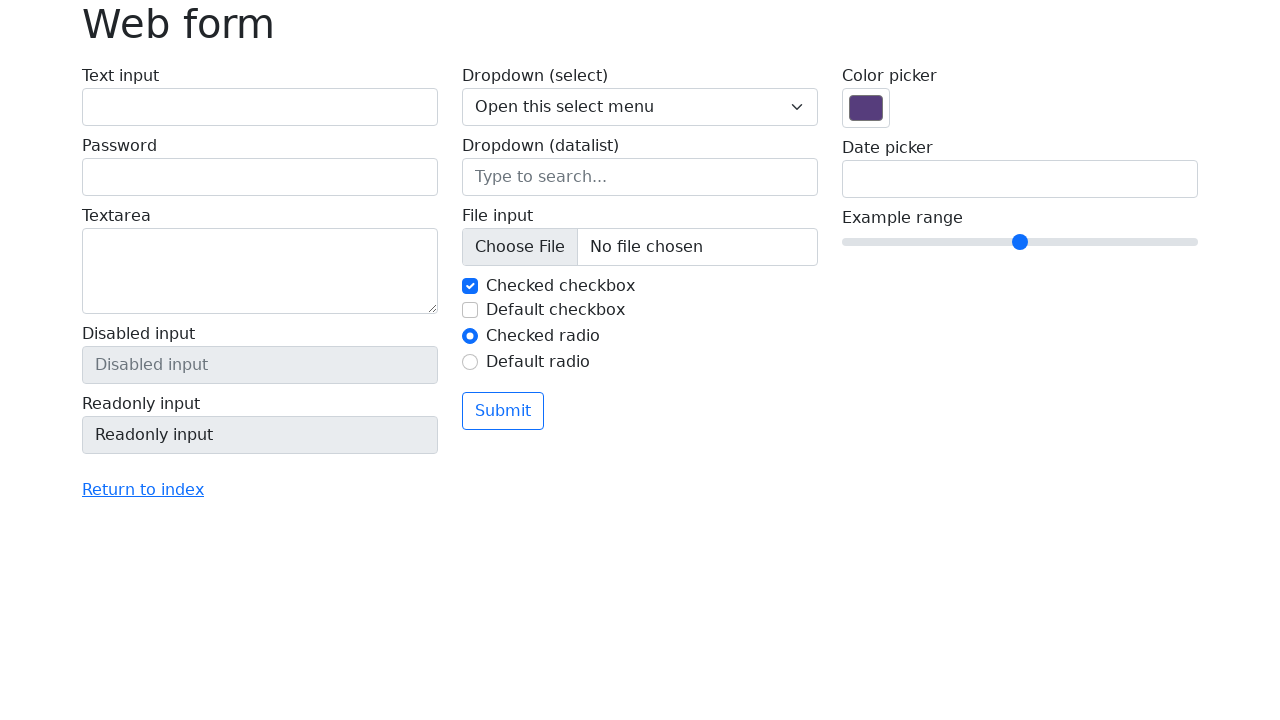

Filled text input field with 'Karolin' on #my-text-id
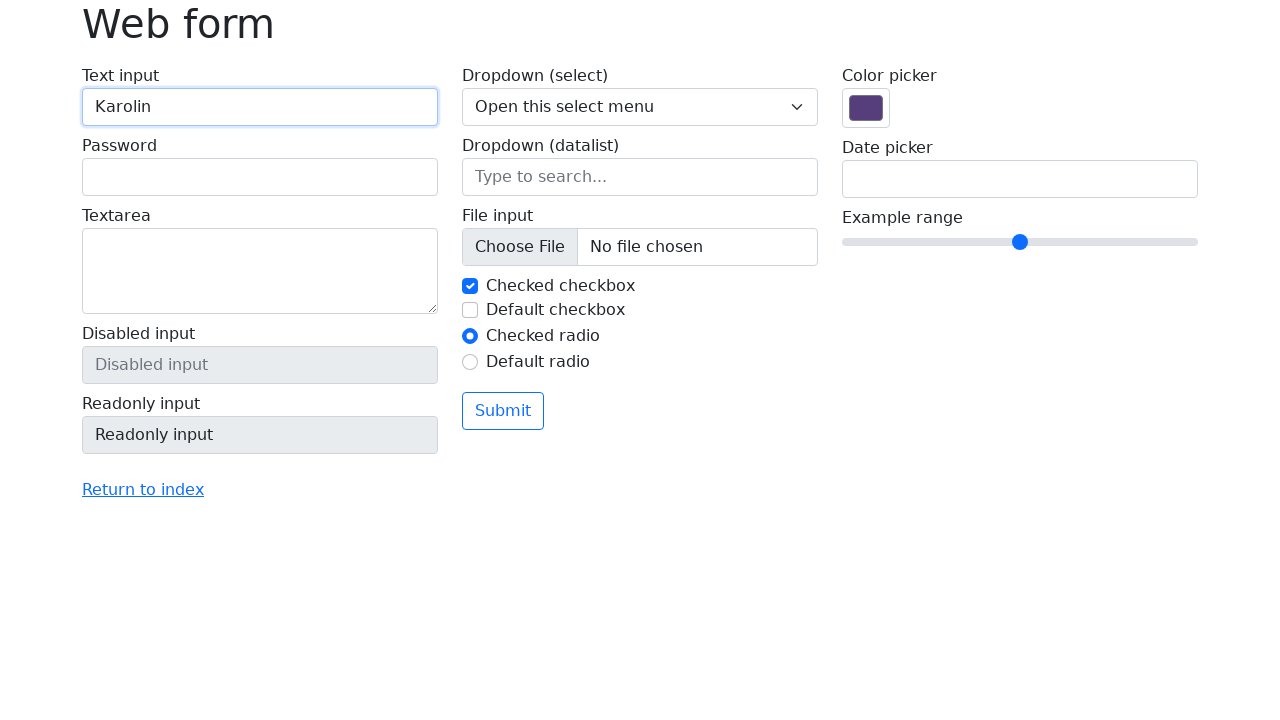

Filled password field with 'Karolin123' on input[name='my-password']
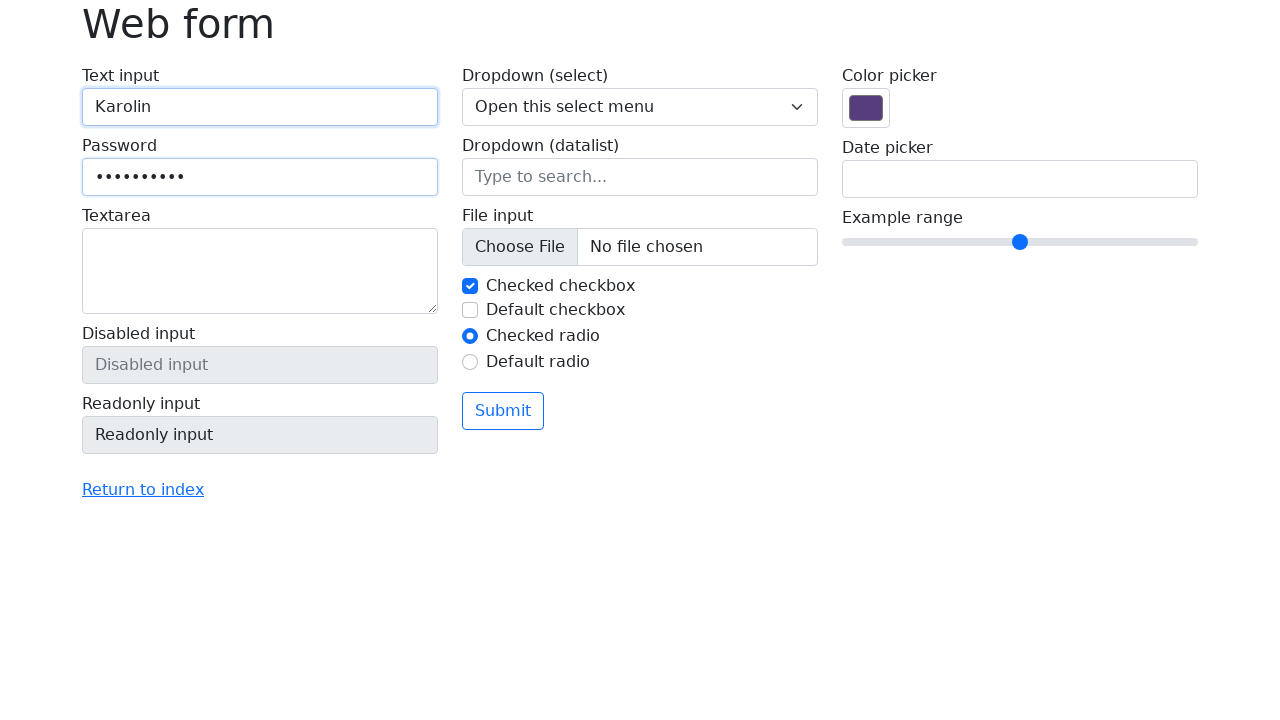

Filled textarea field with 'Karolin123 hi helo how are u' on textarea[name='my-textarea']
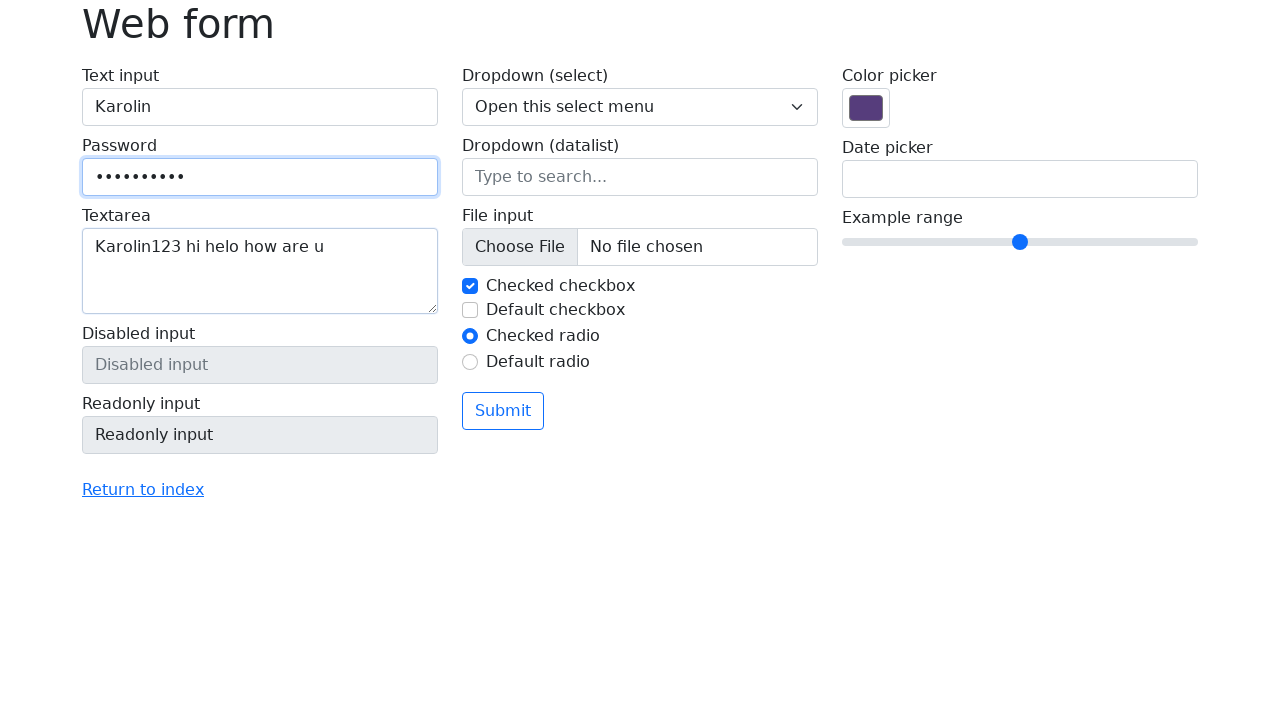

Clicked 'Return to index' link at (143, 490) on text=Return to index
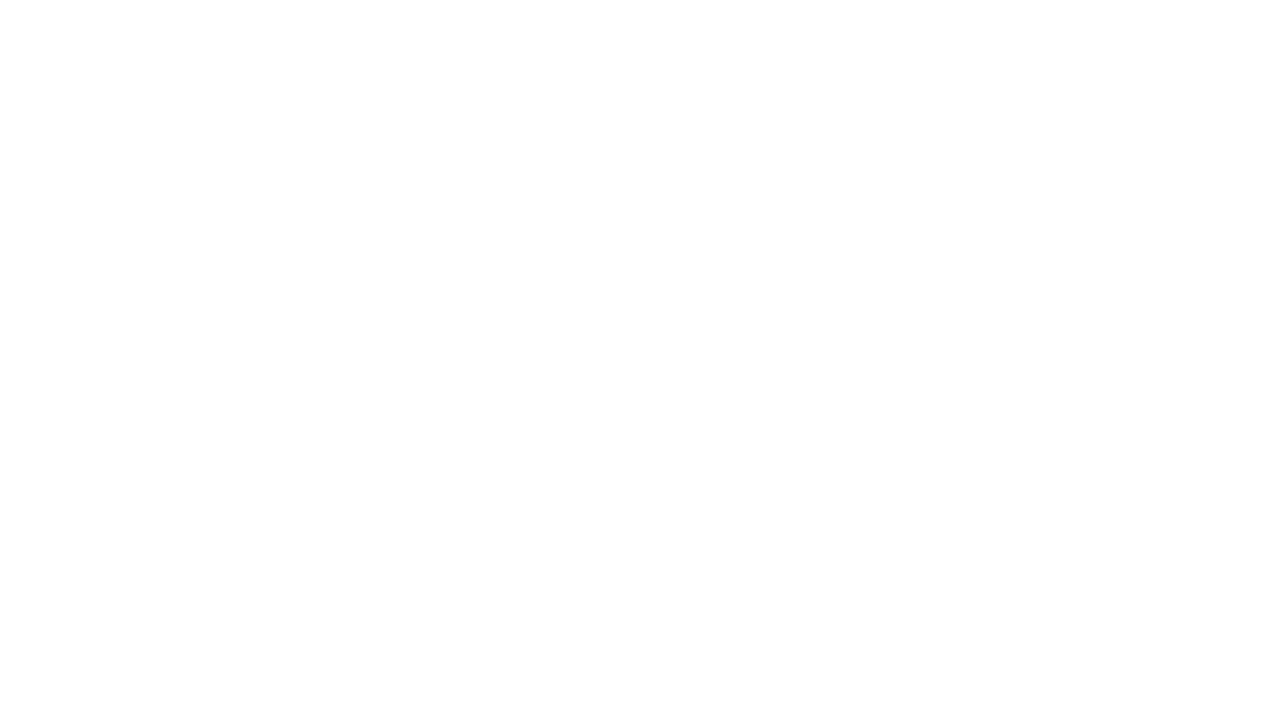

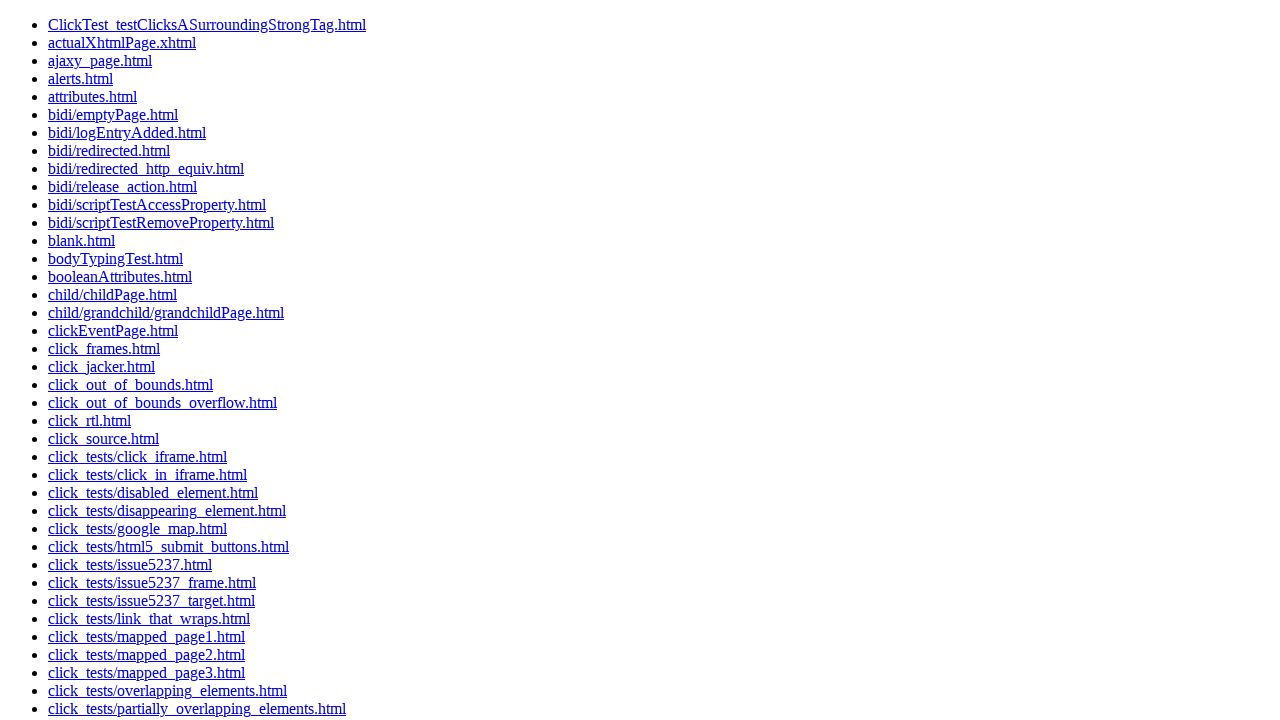